Tests drag and drop functionality by dragging one element and dropping it onto another target element

Starting URL: https://www.leafground.com/drag.xhtml

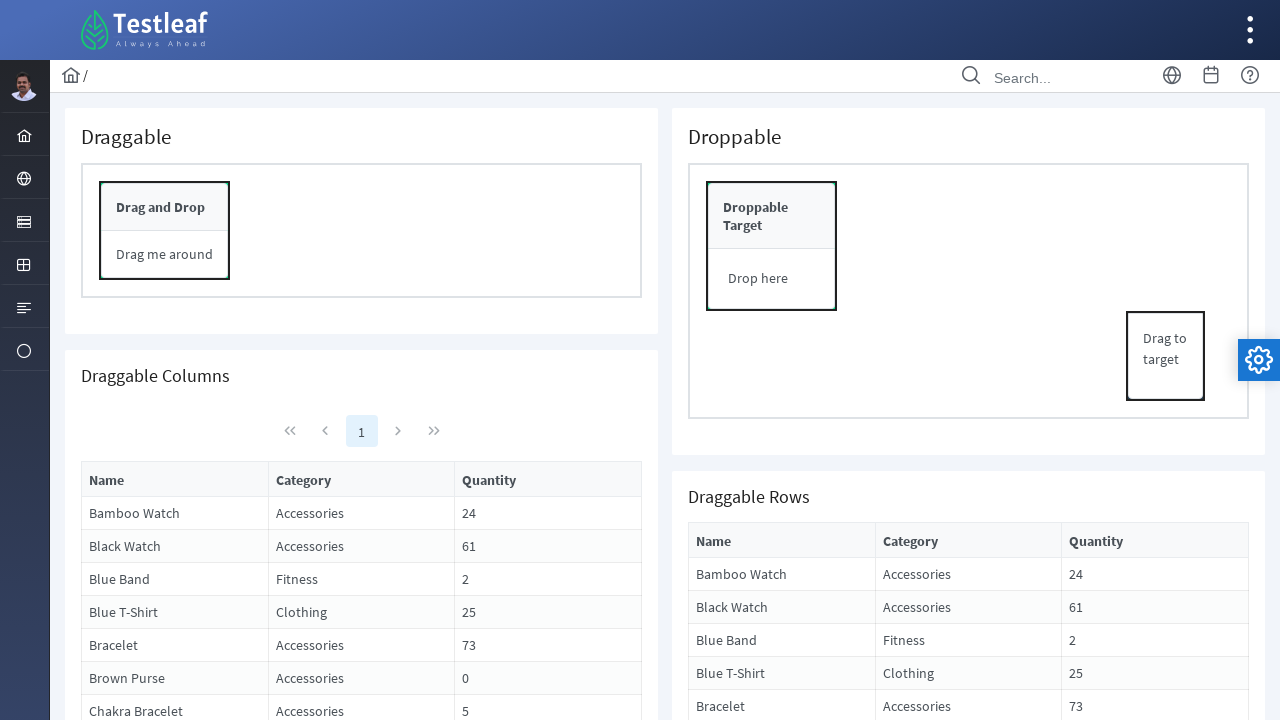

Navigated to drag and drop test page
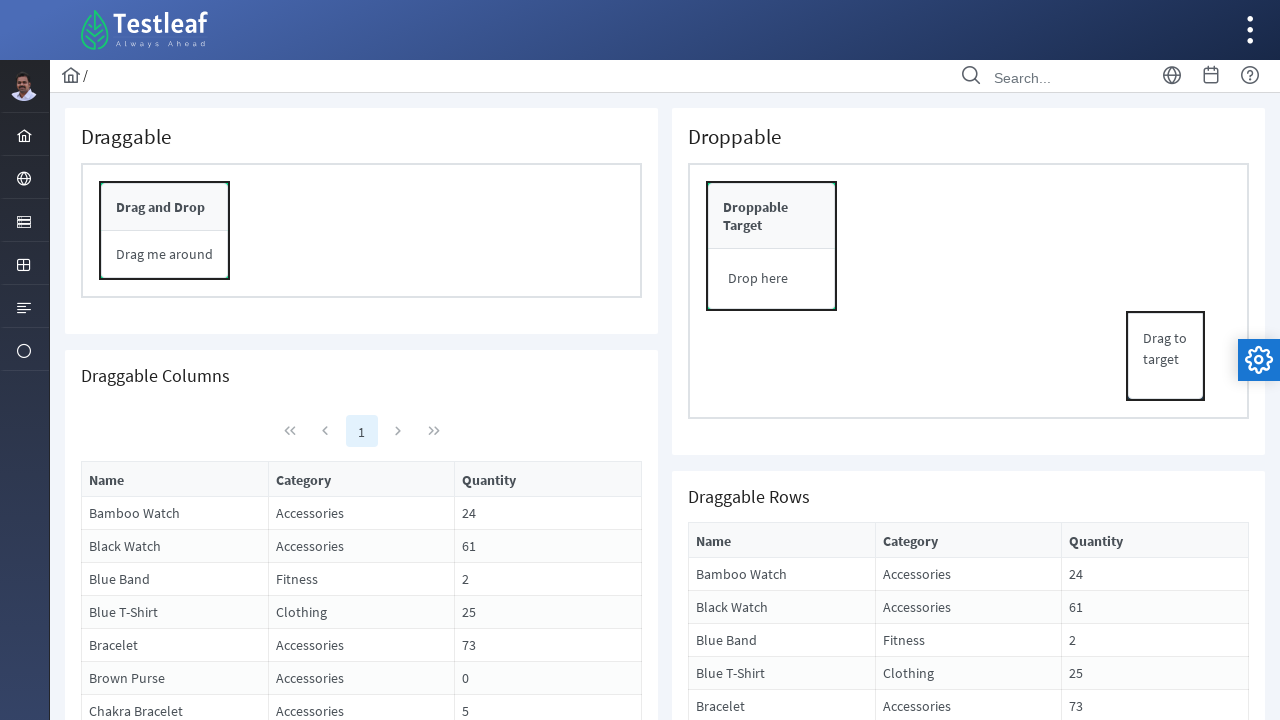

Dragged element and dropped it onto target at (772, 216)
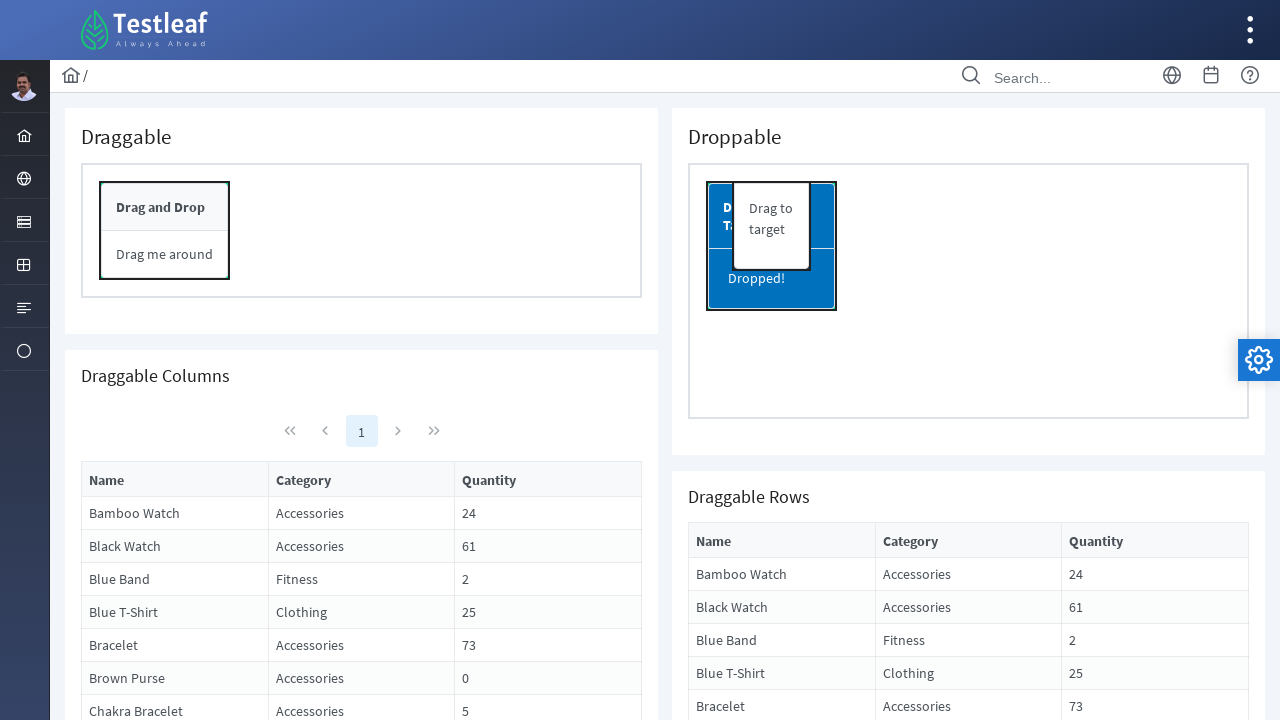

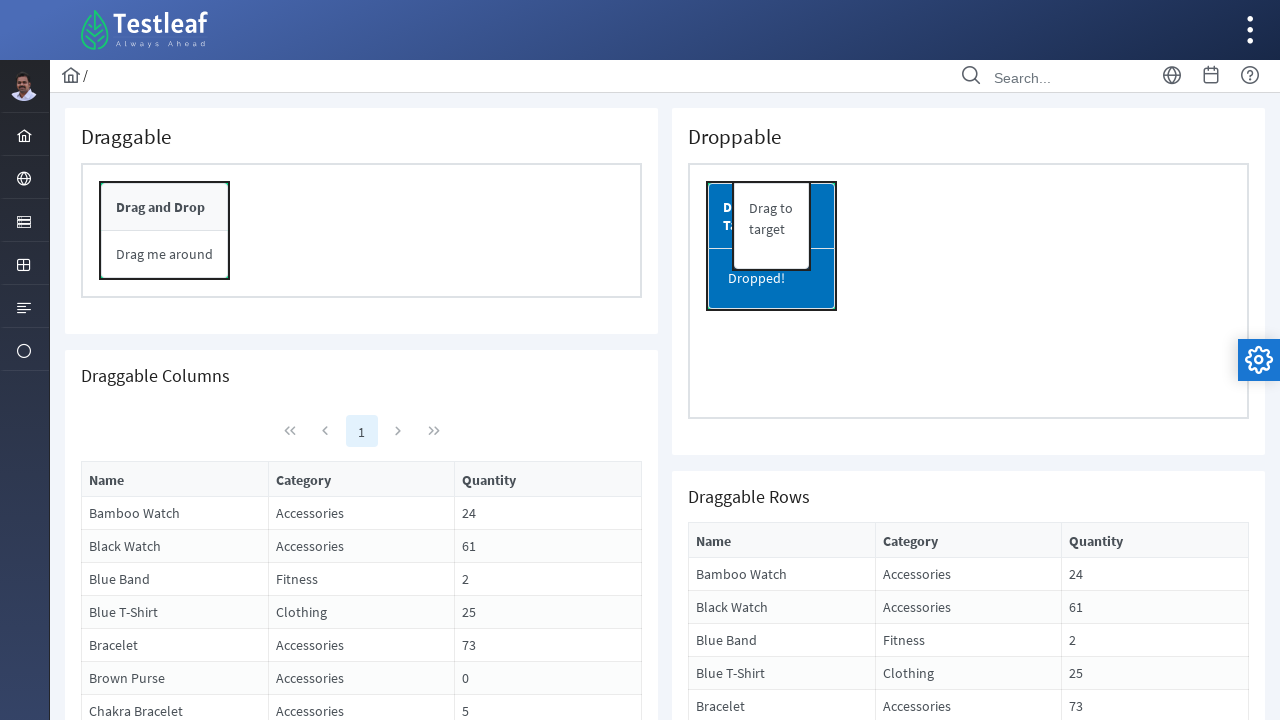